Tests price range slider functionality by dragging the minimum slider to the right and the maximum slider to the left using mouse drag-and-drop actions.

Starting URL: https://www.jqueryscript.net/demo/Price-Range-Slider-jQuery-UI/

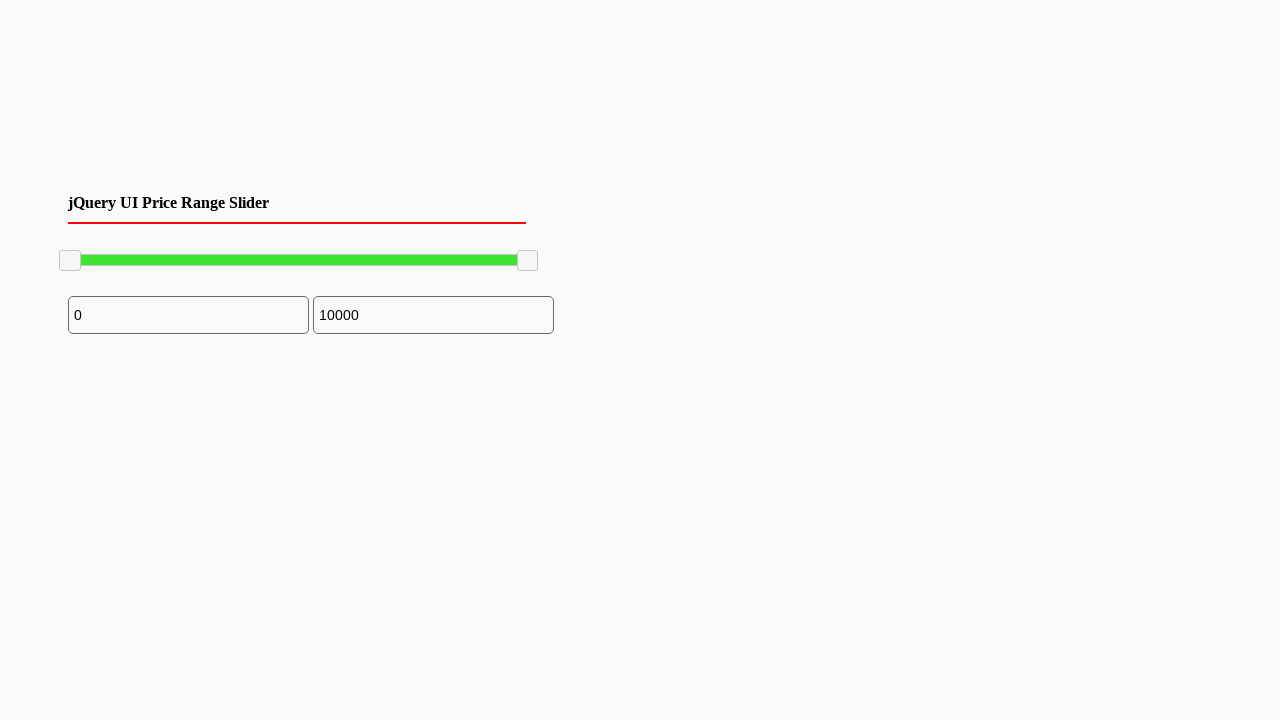

Set viewport size to 1920x1080
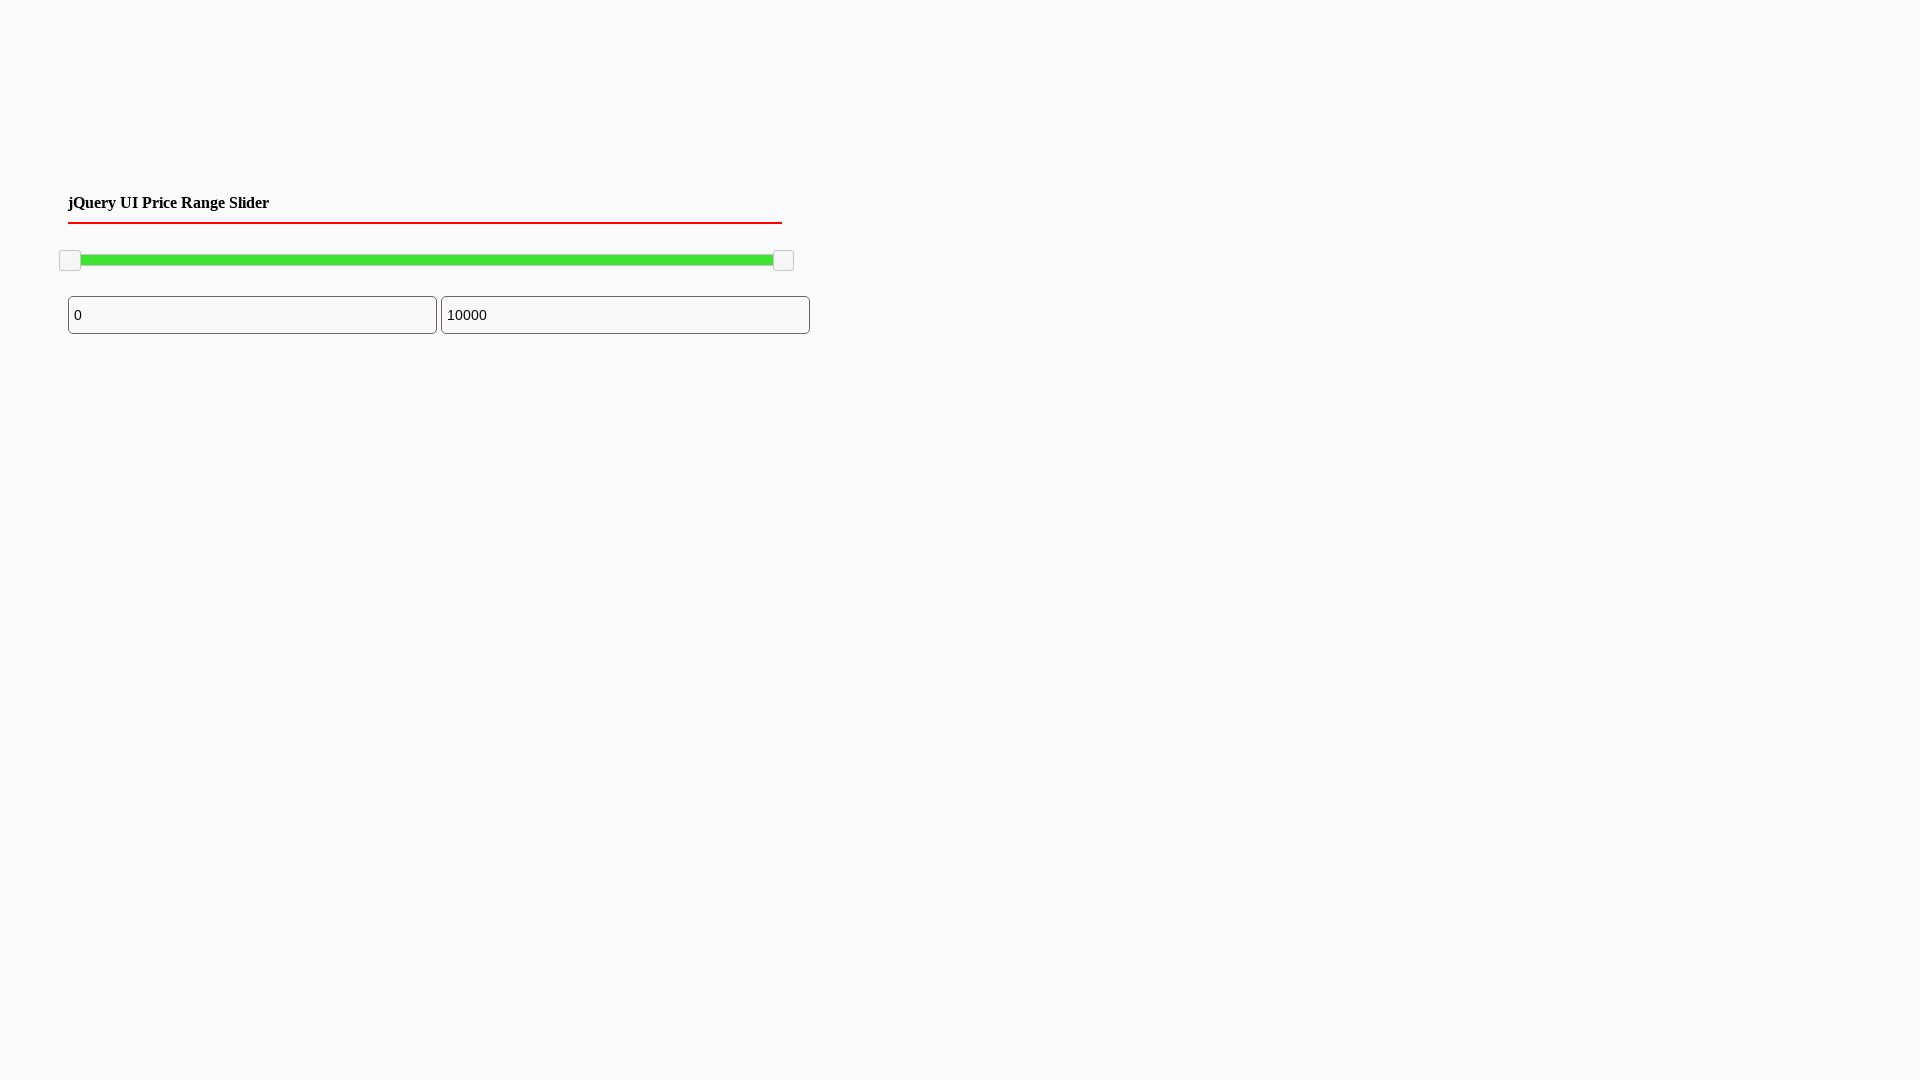

Price range slider handles loaded
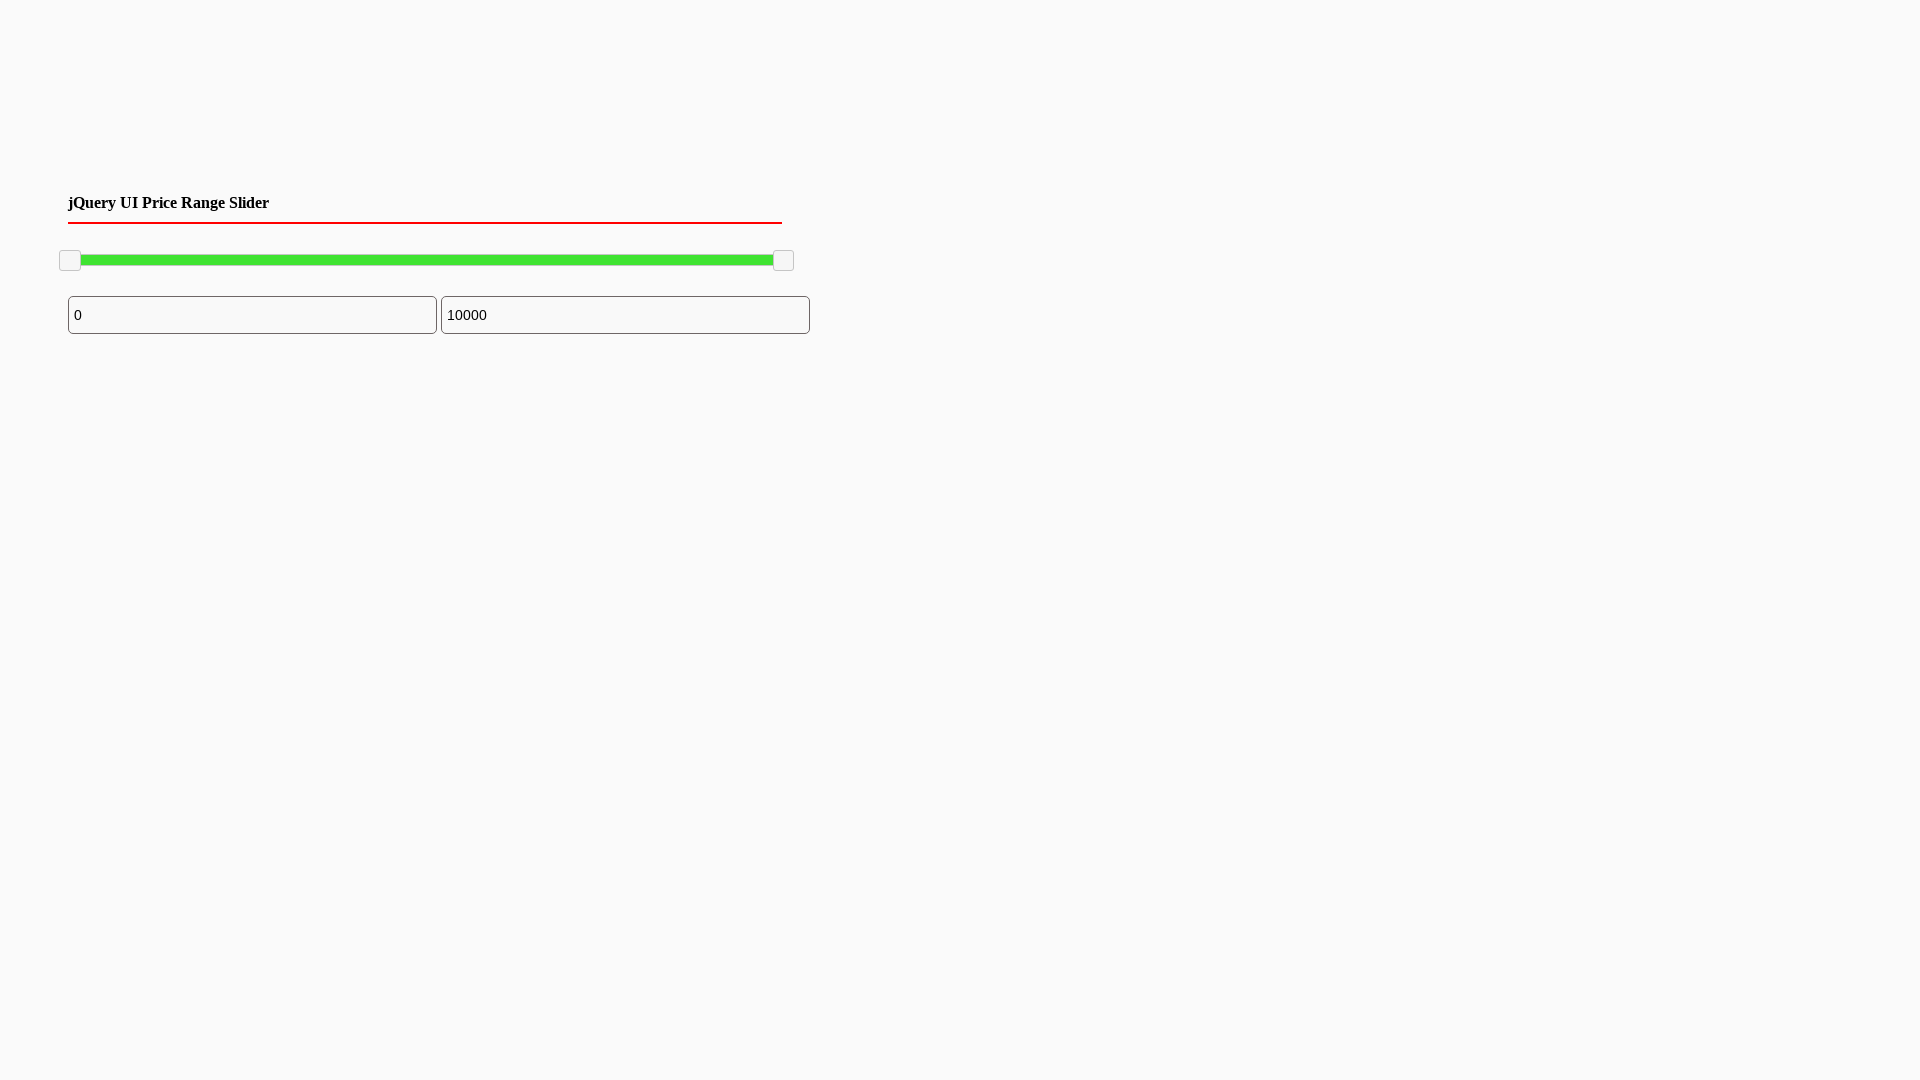

Located minimum slider handle
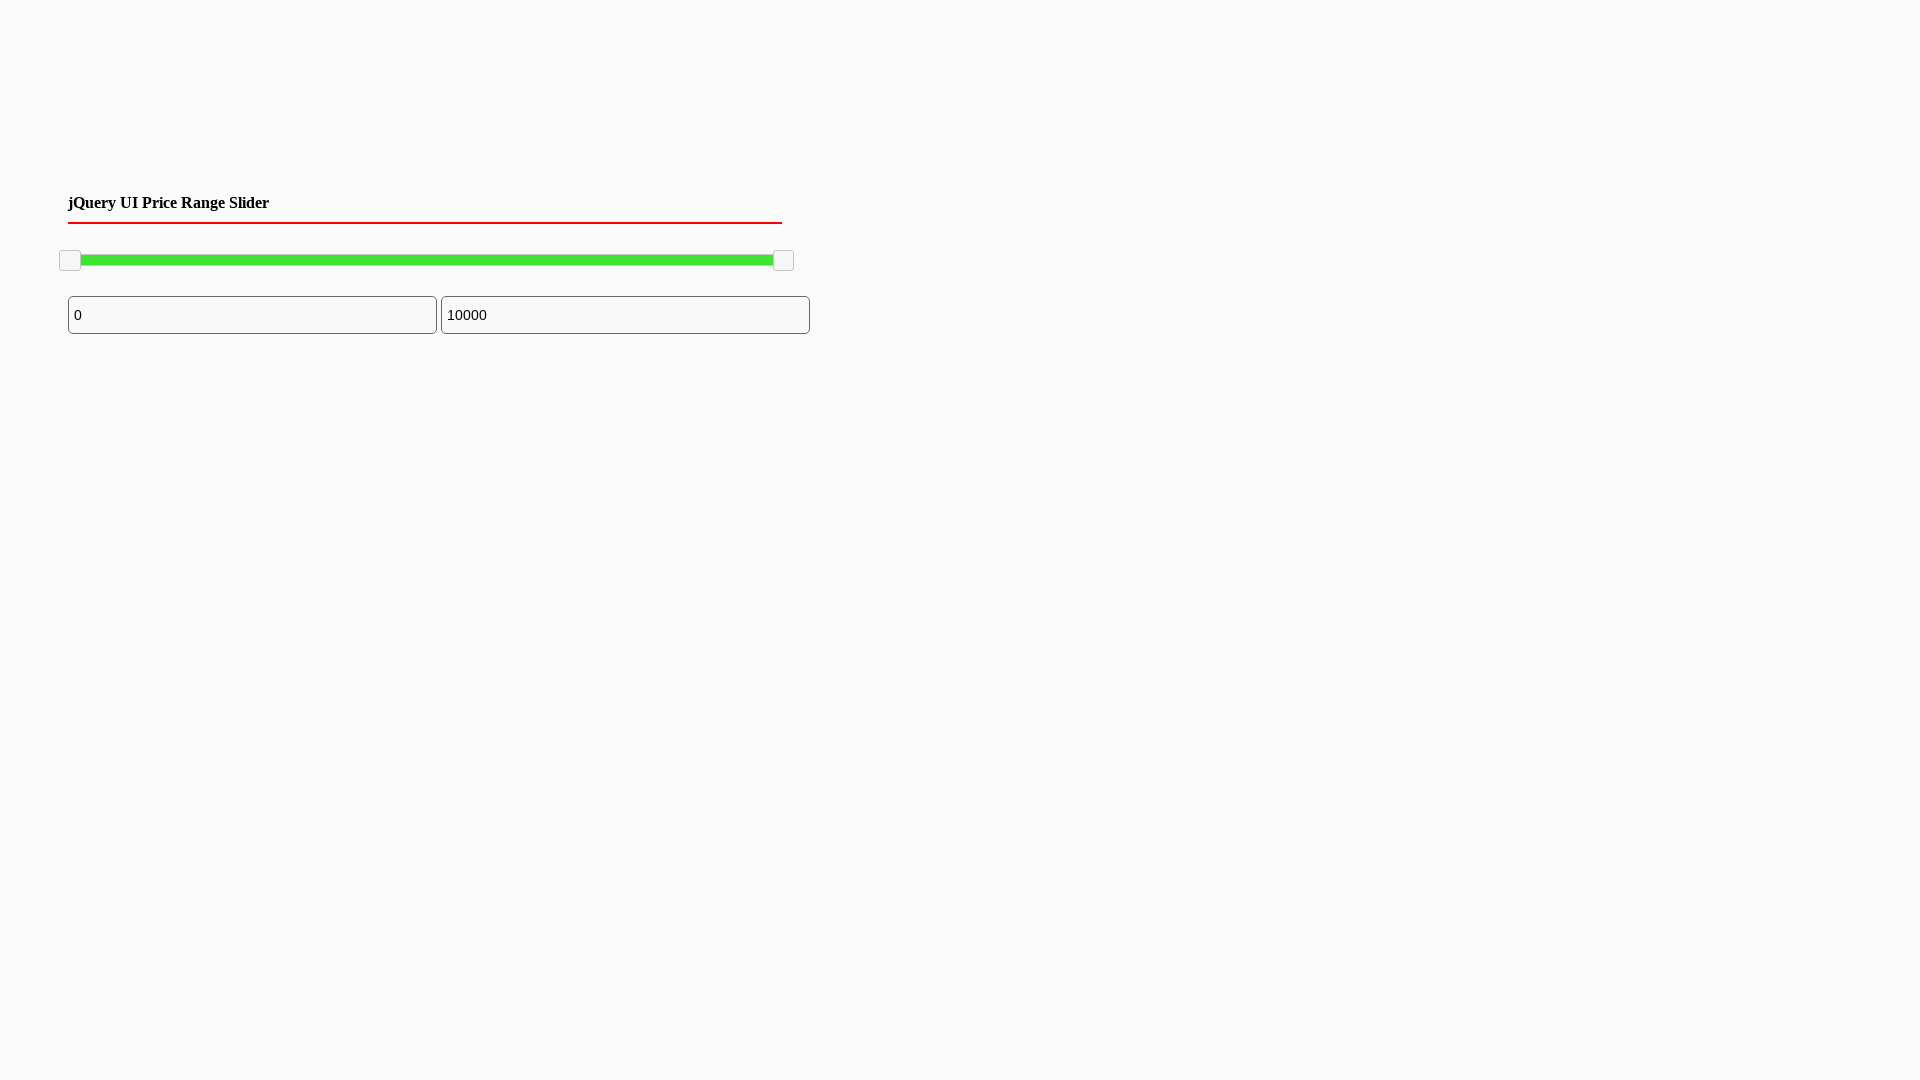

Retrieved bounding box of minimum slider
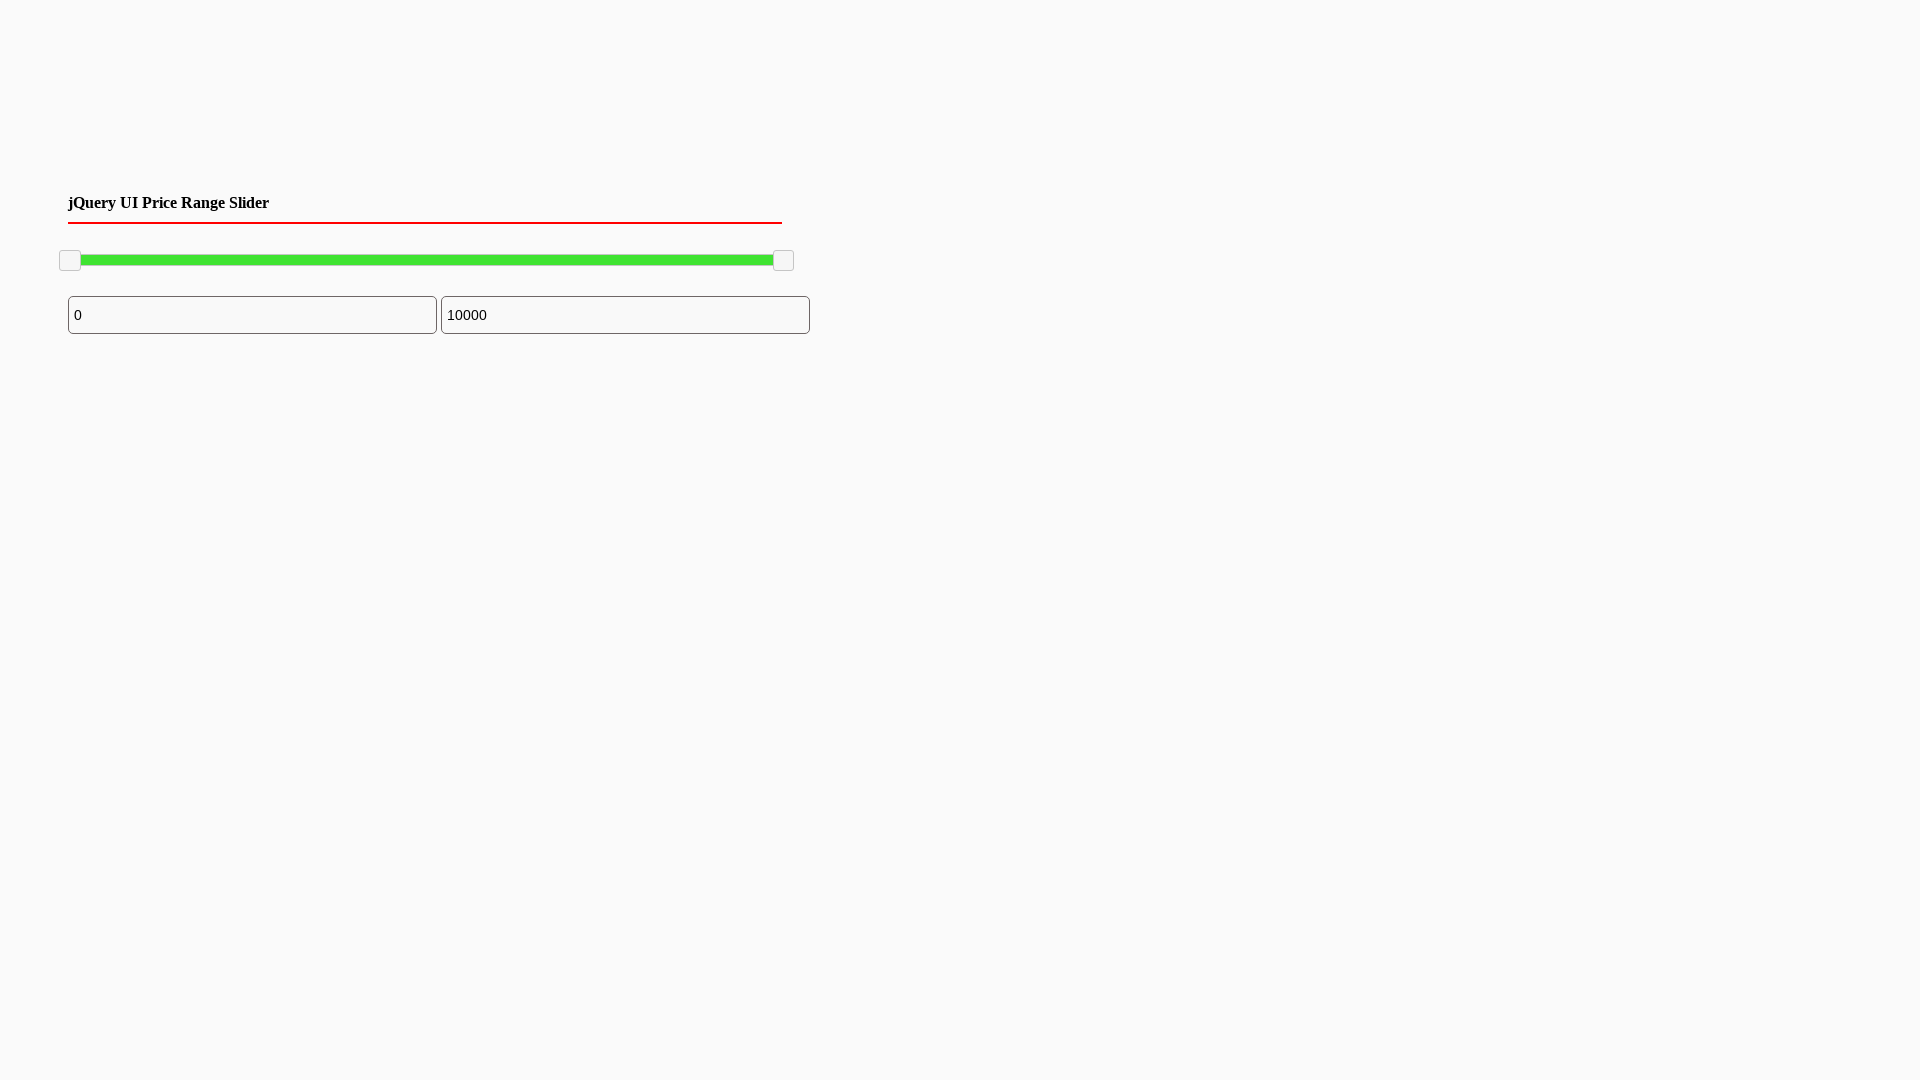

Moved mouse to minimum slider center at (70, 261)
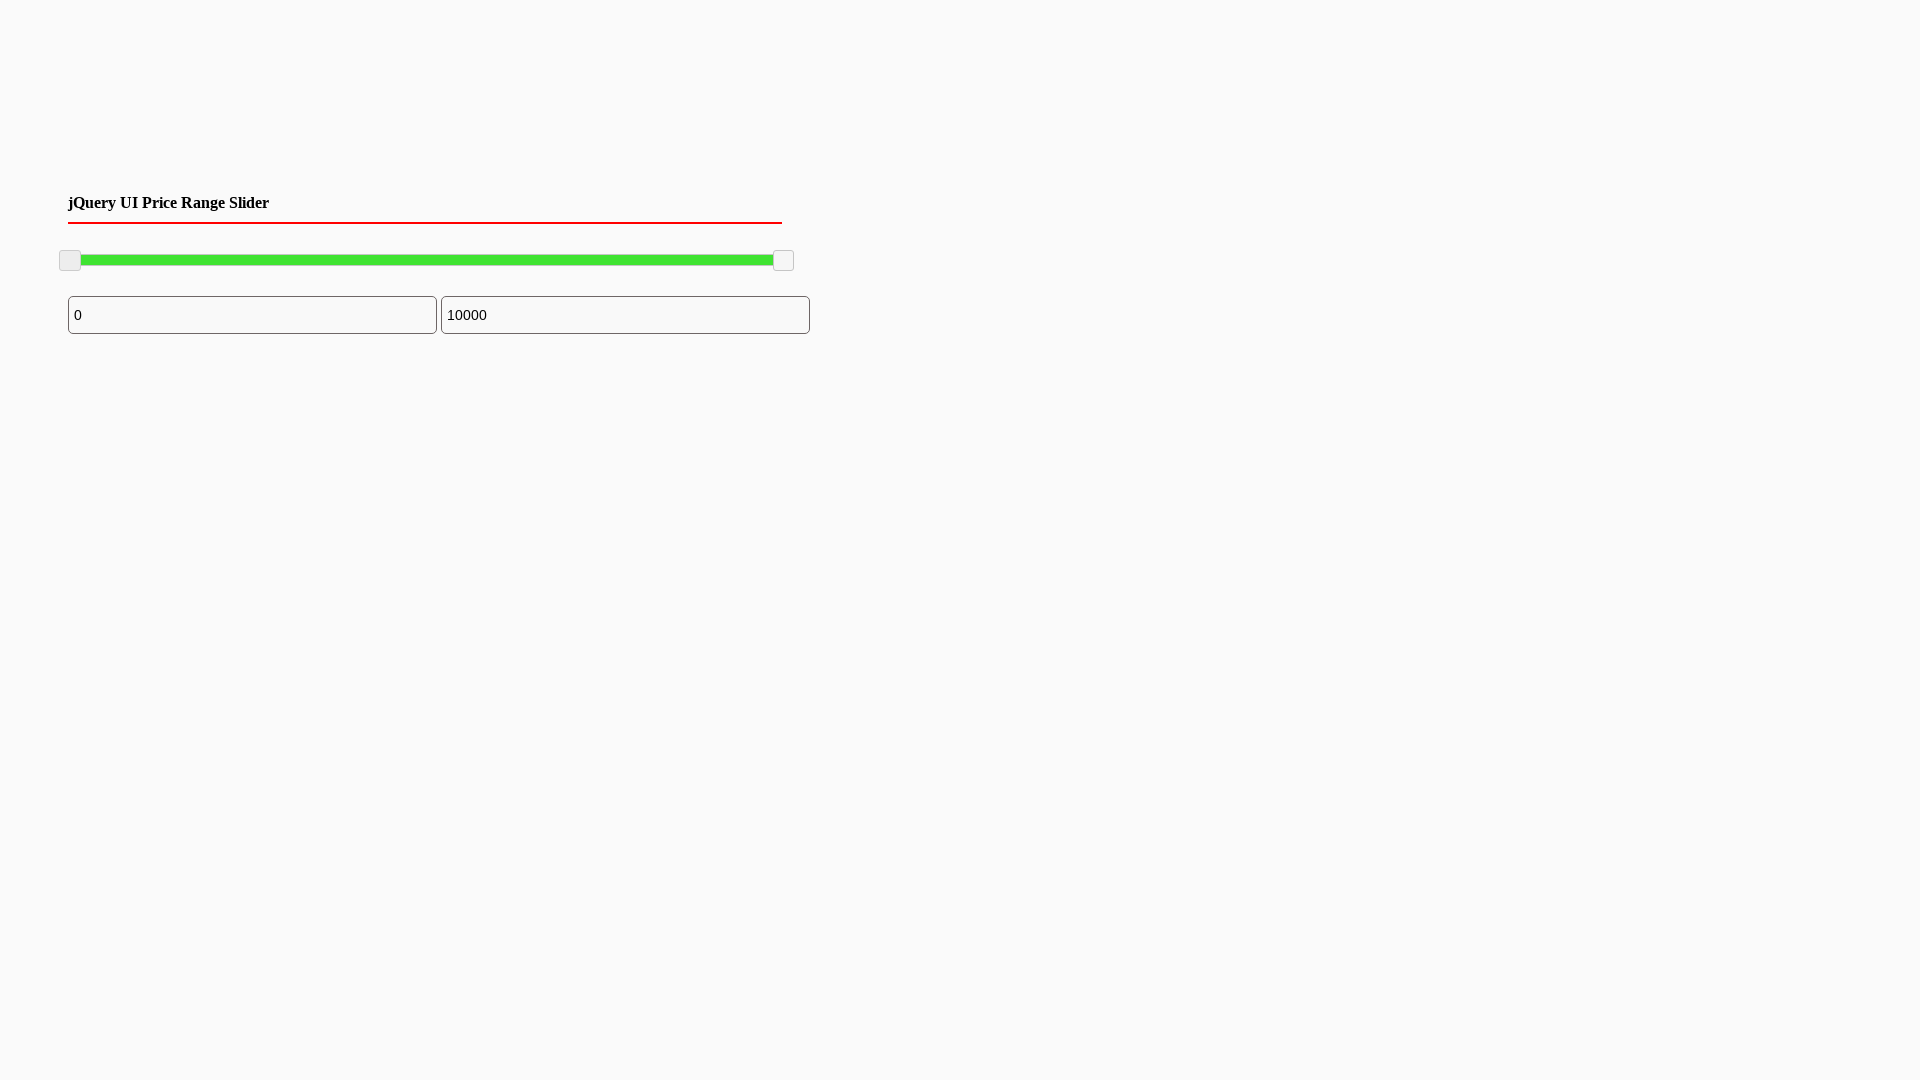

Mouse button pressed on minimum slider at (70, 261)
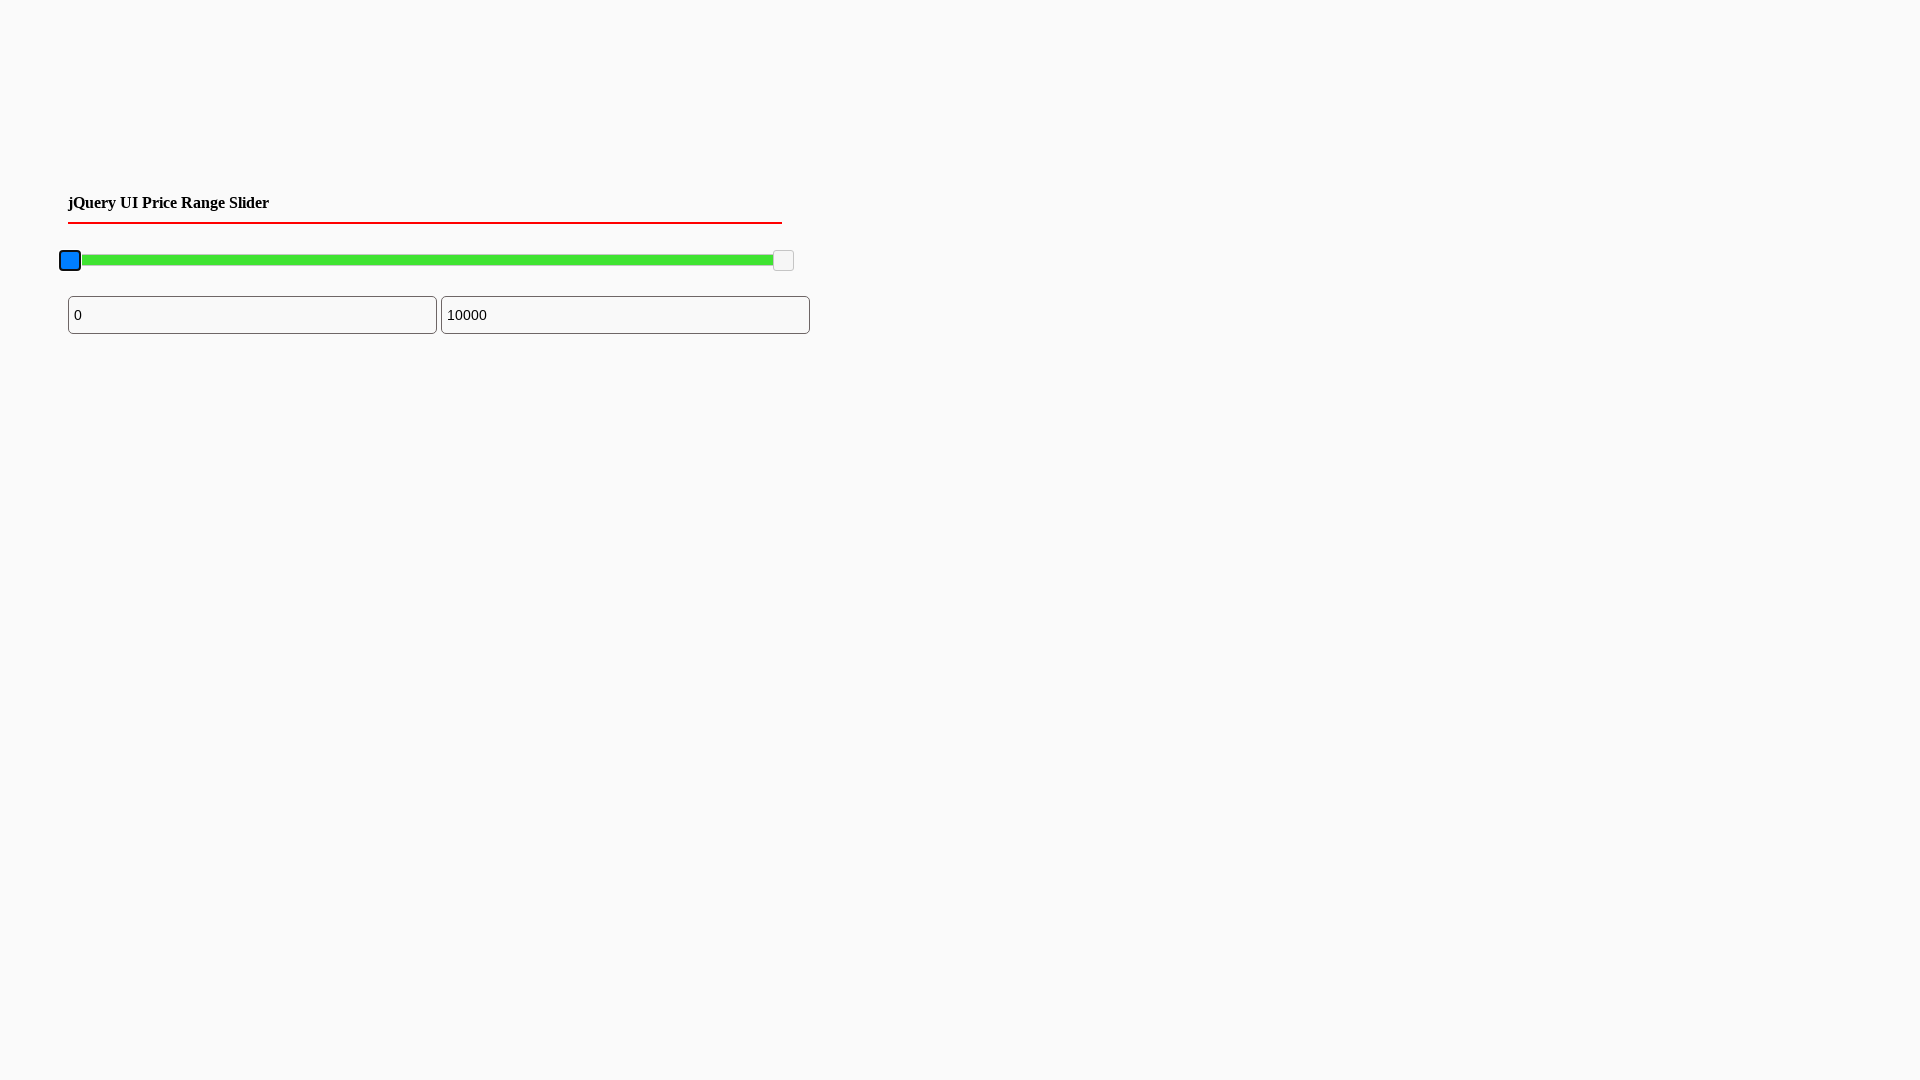

Dragged minimum slider 100 pixels to the right at (170, 261)
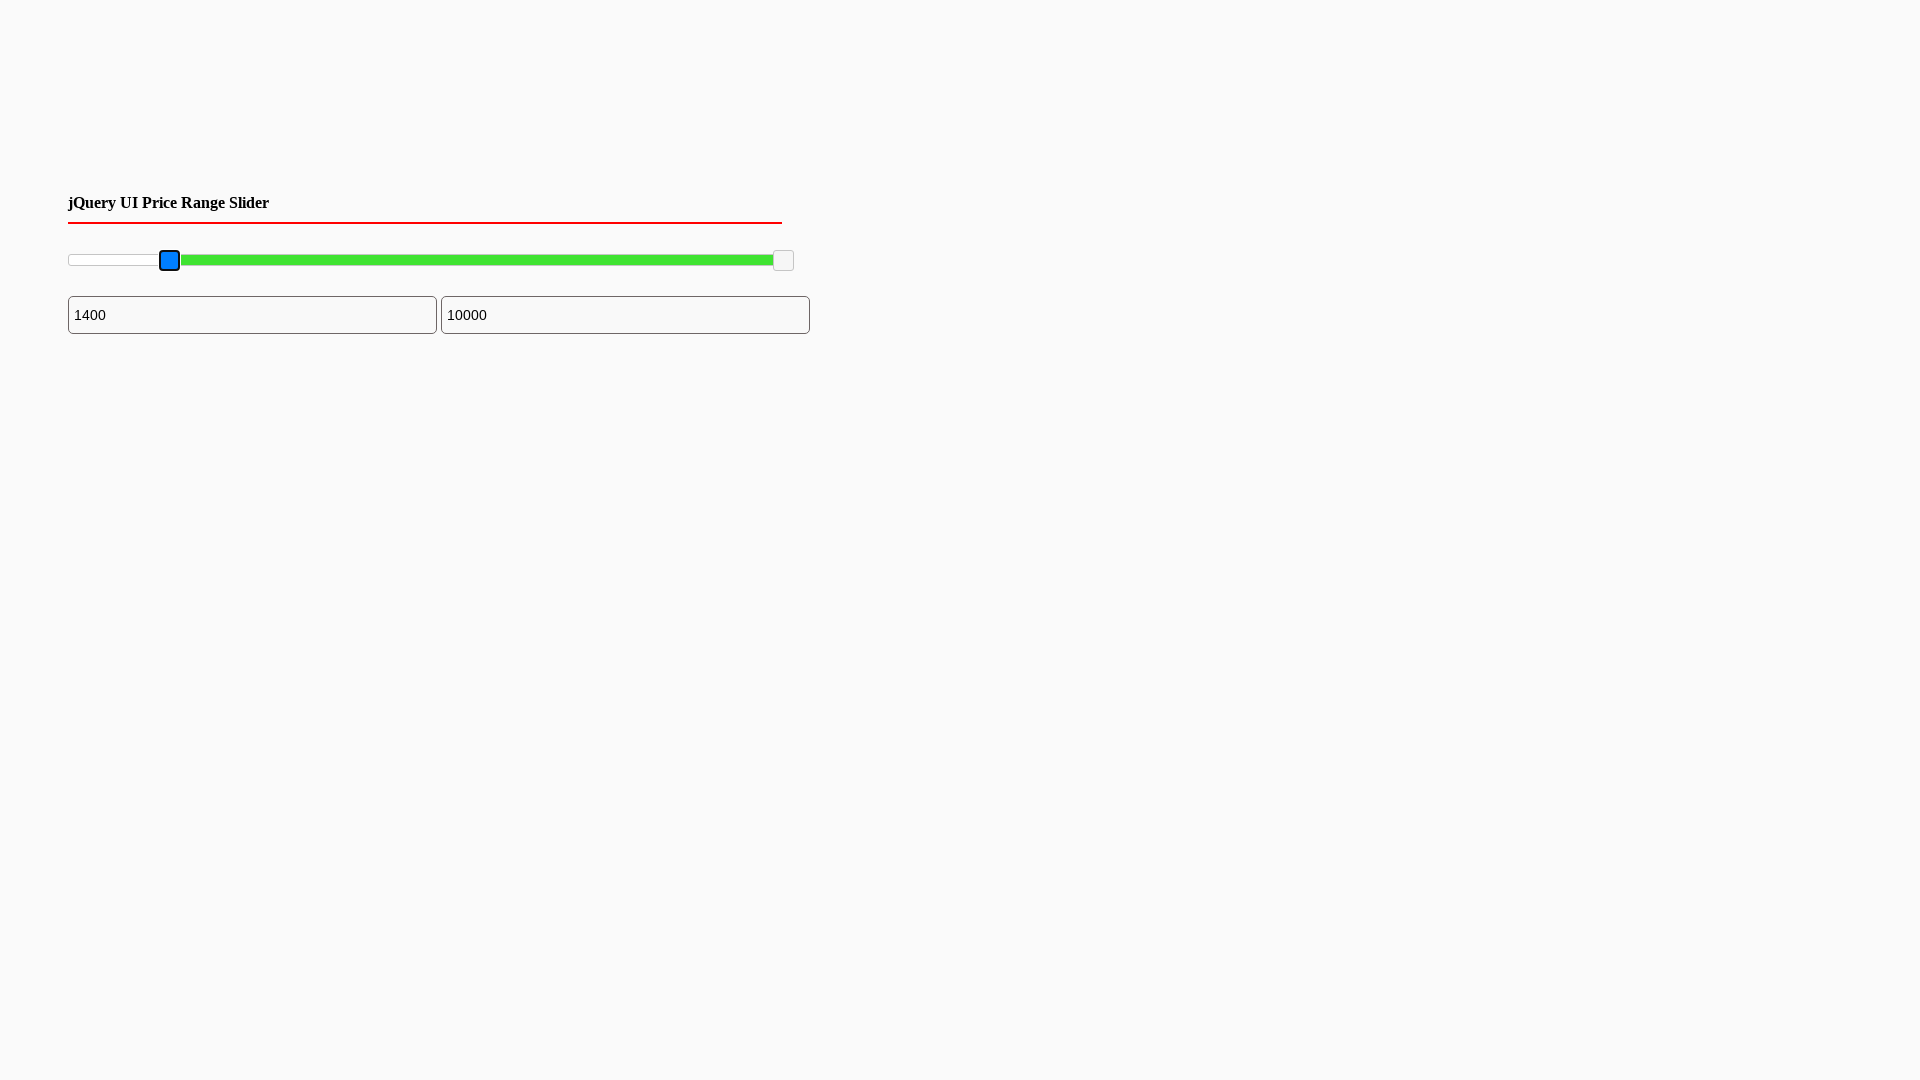

Released mouse button on minimum slider at (170, 261)
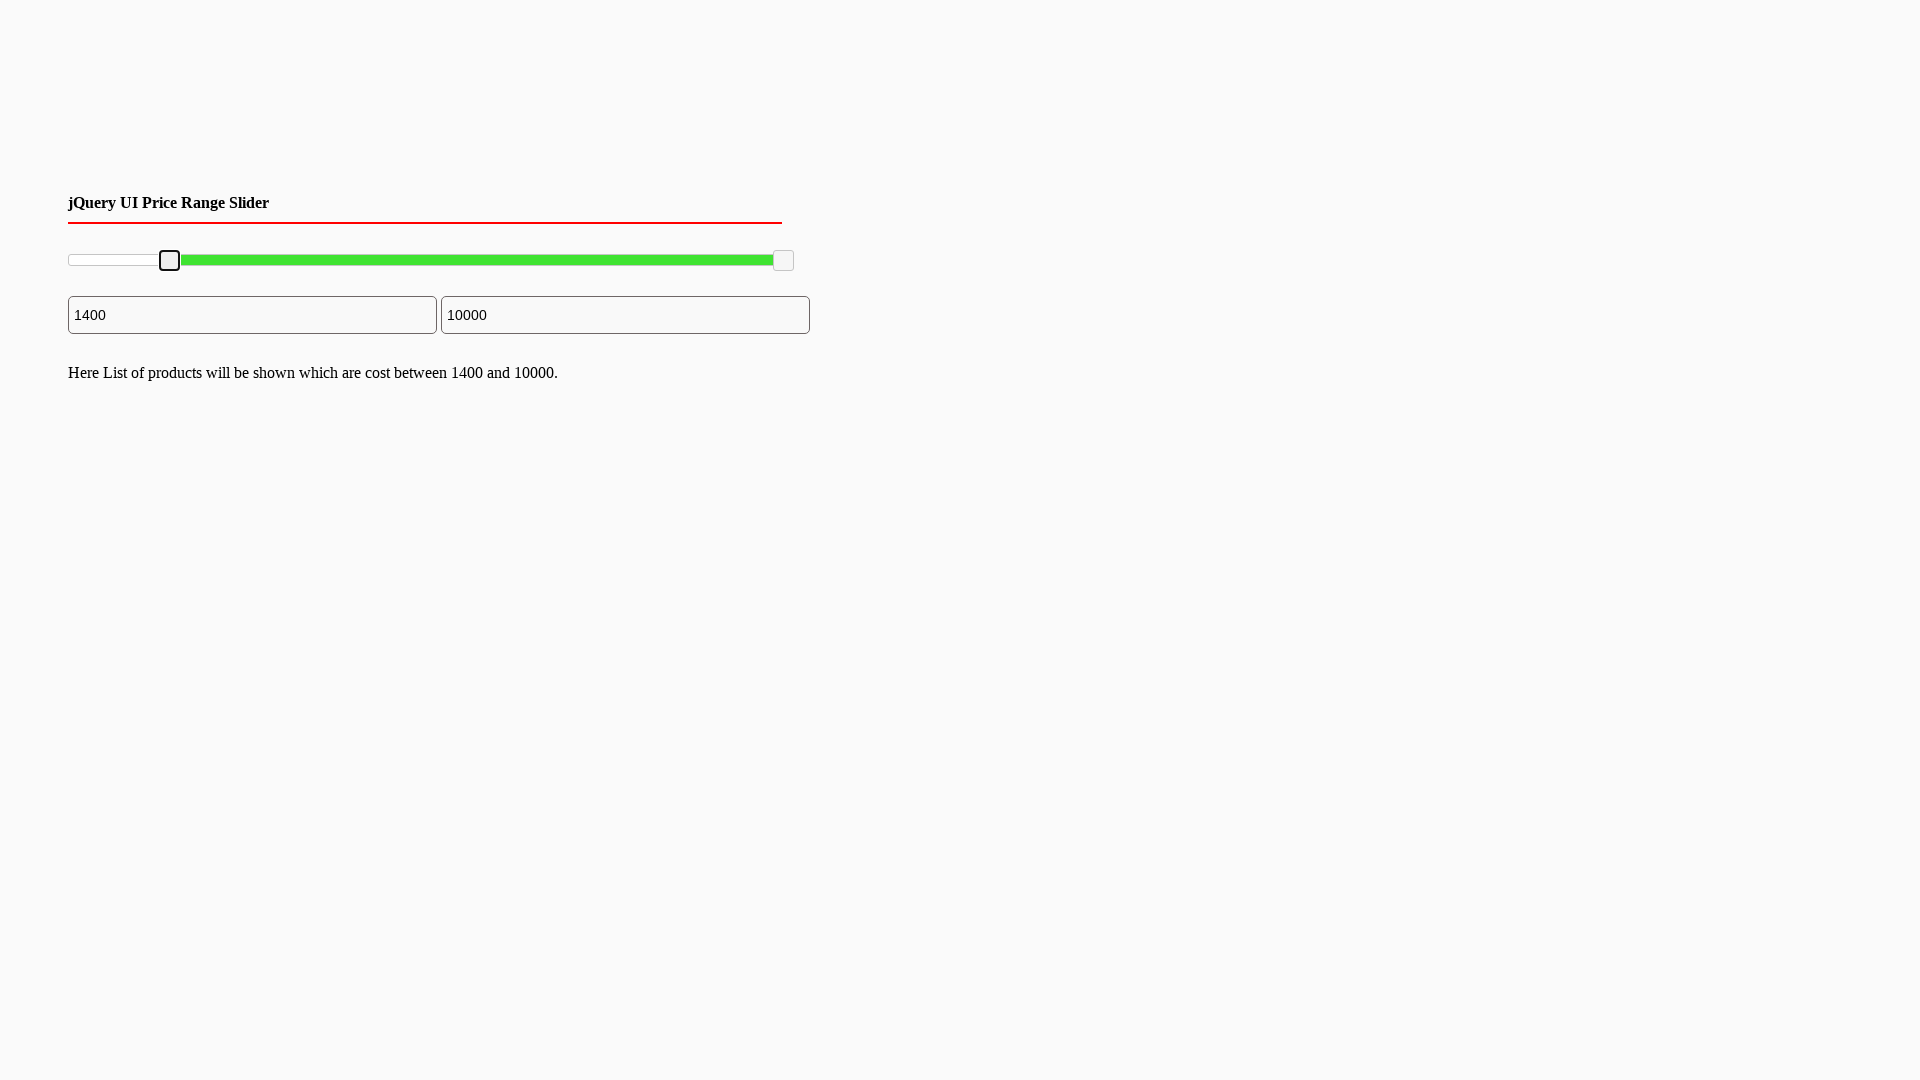

Located maximum slider handle
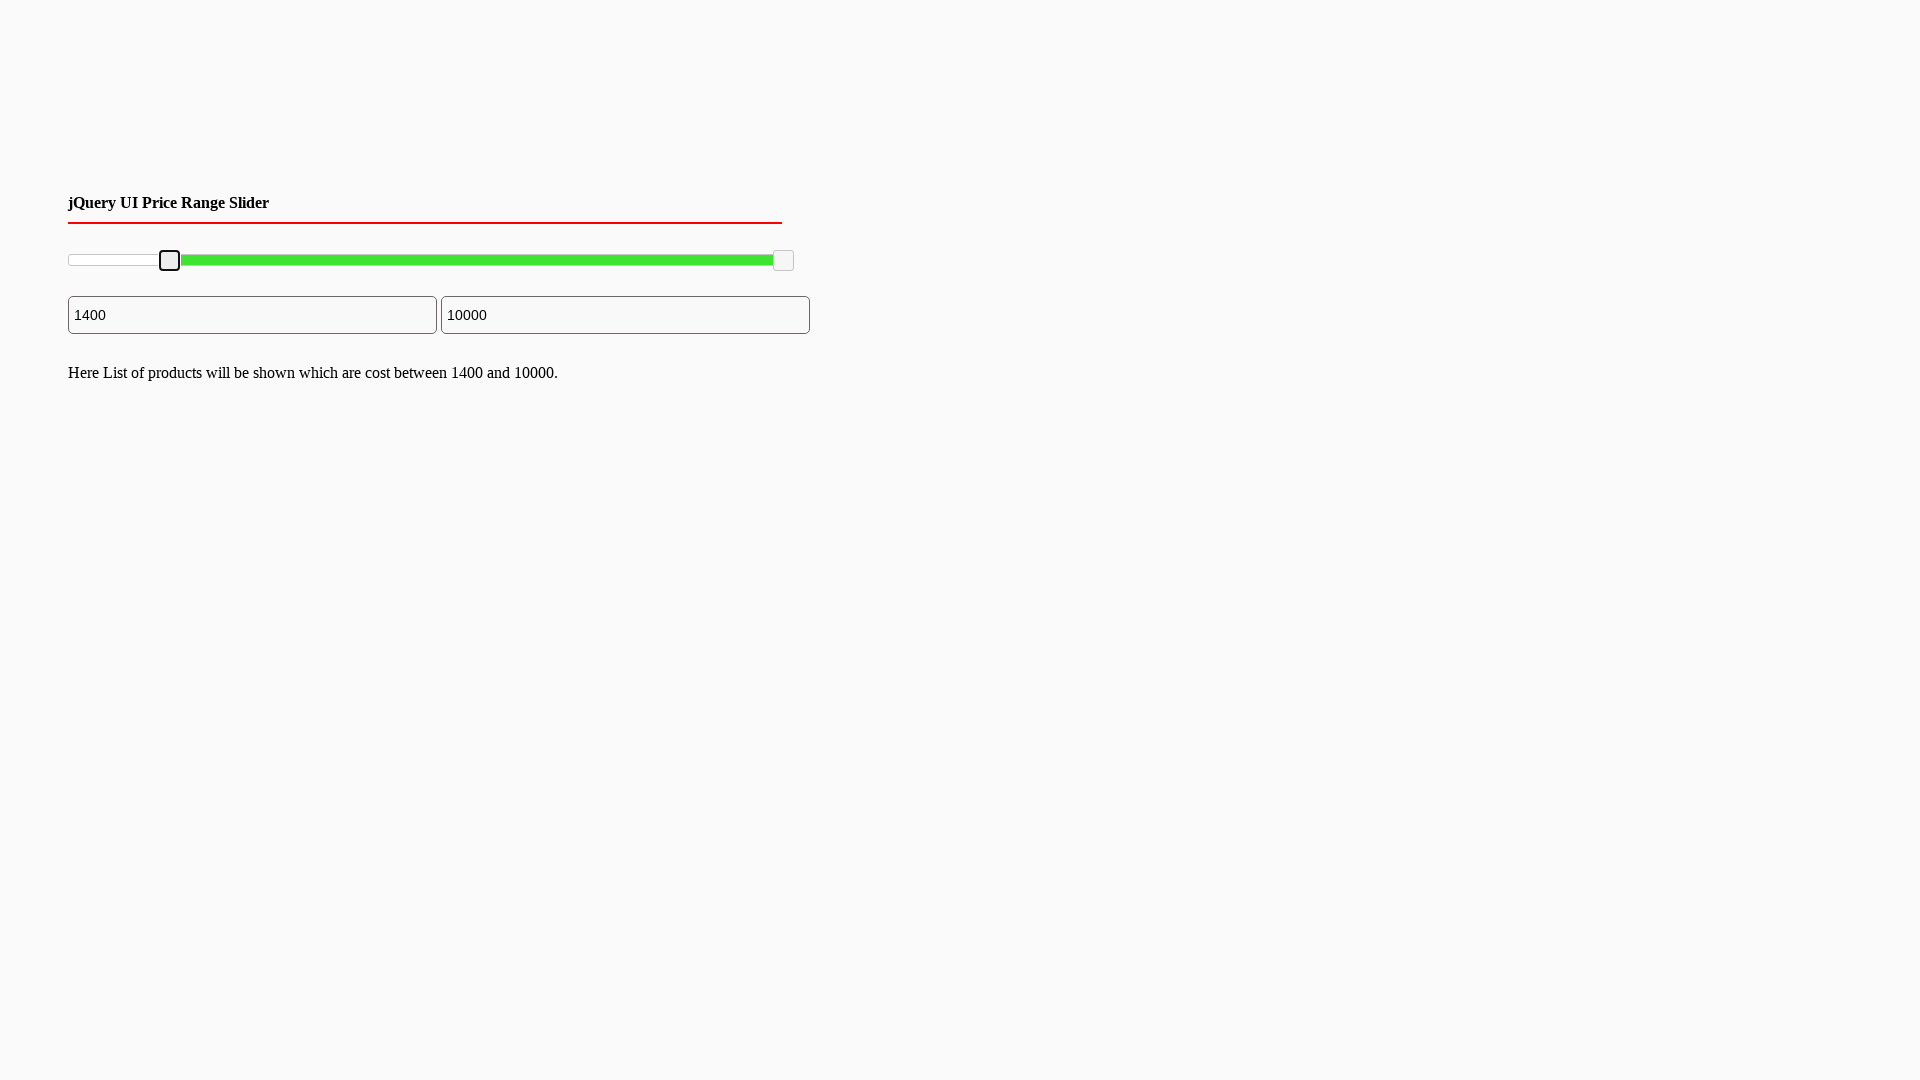

Retrieved bounding box of maximum slider
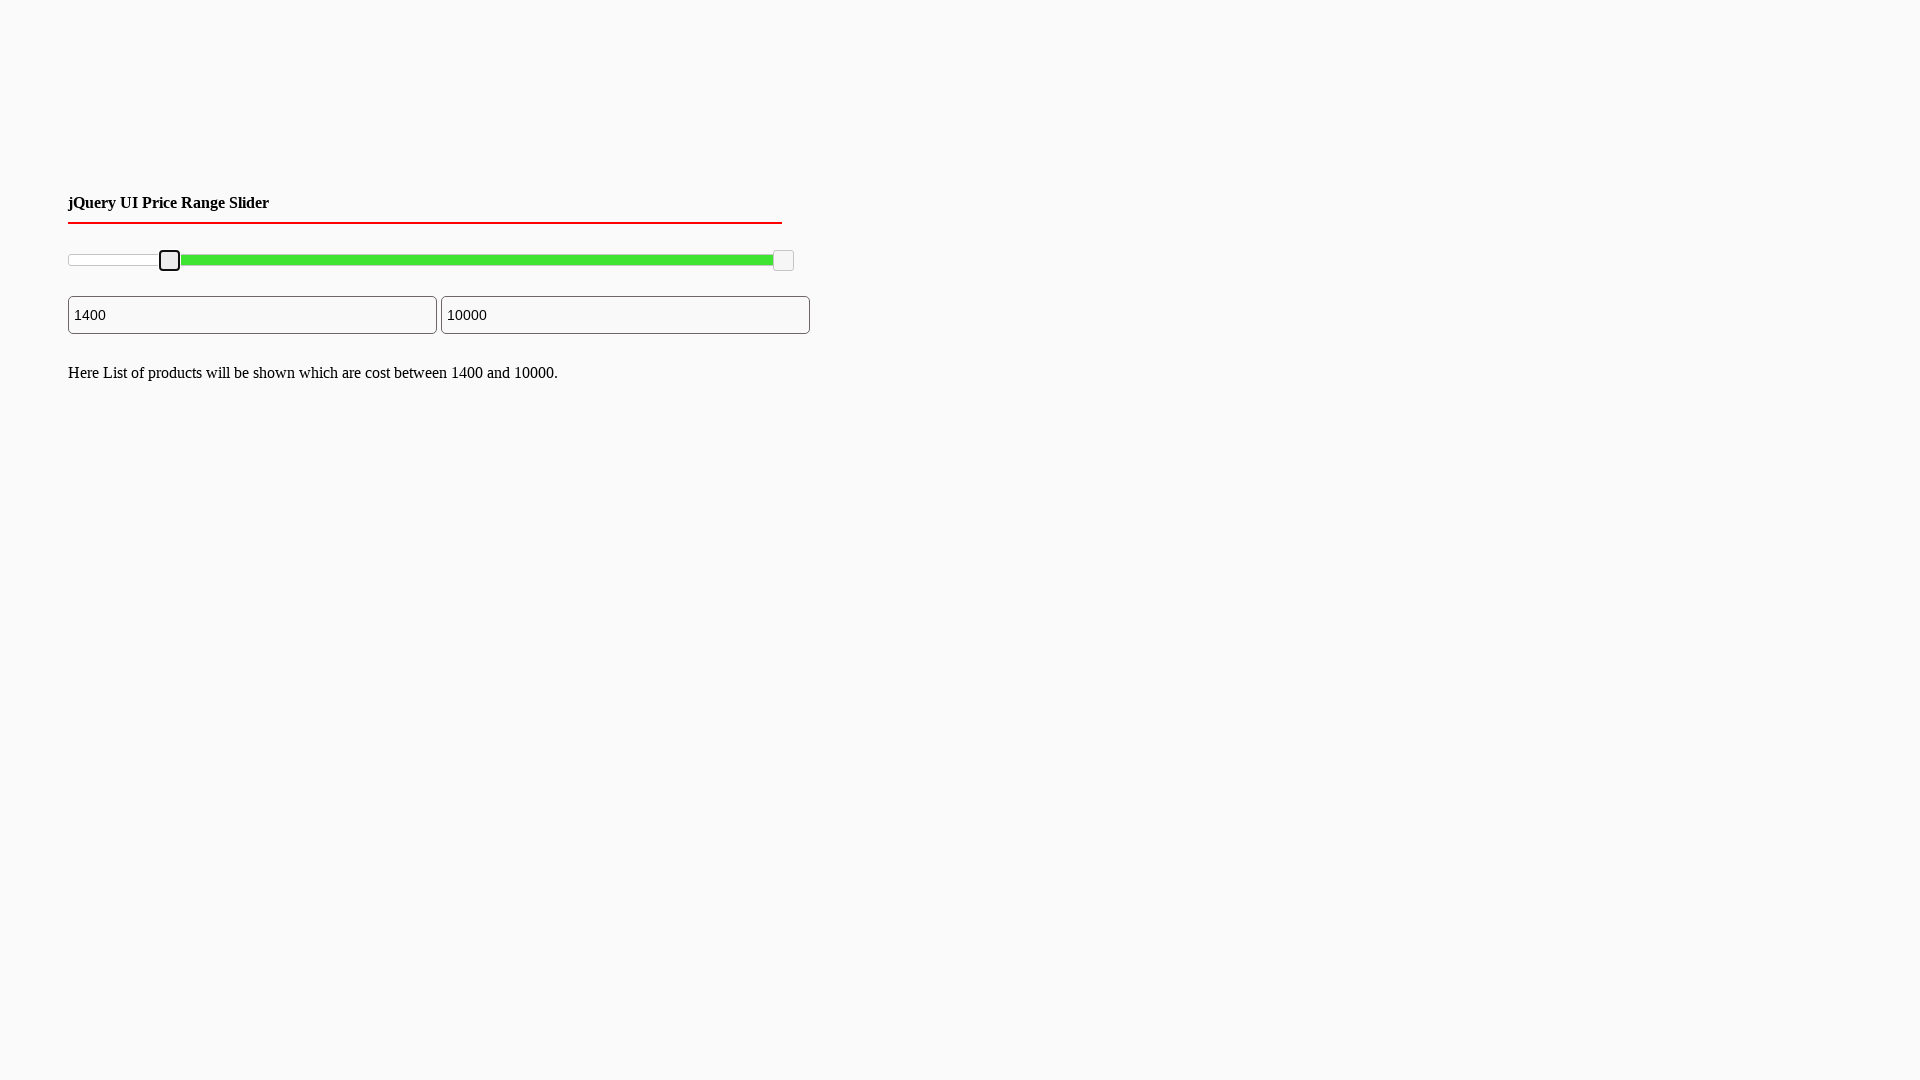

Moved mouse to maximum slider center at (784, 261)
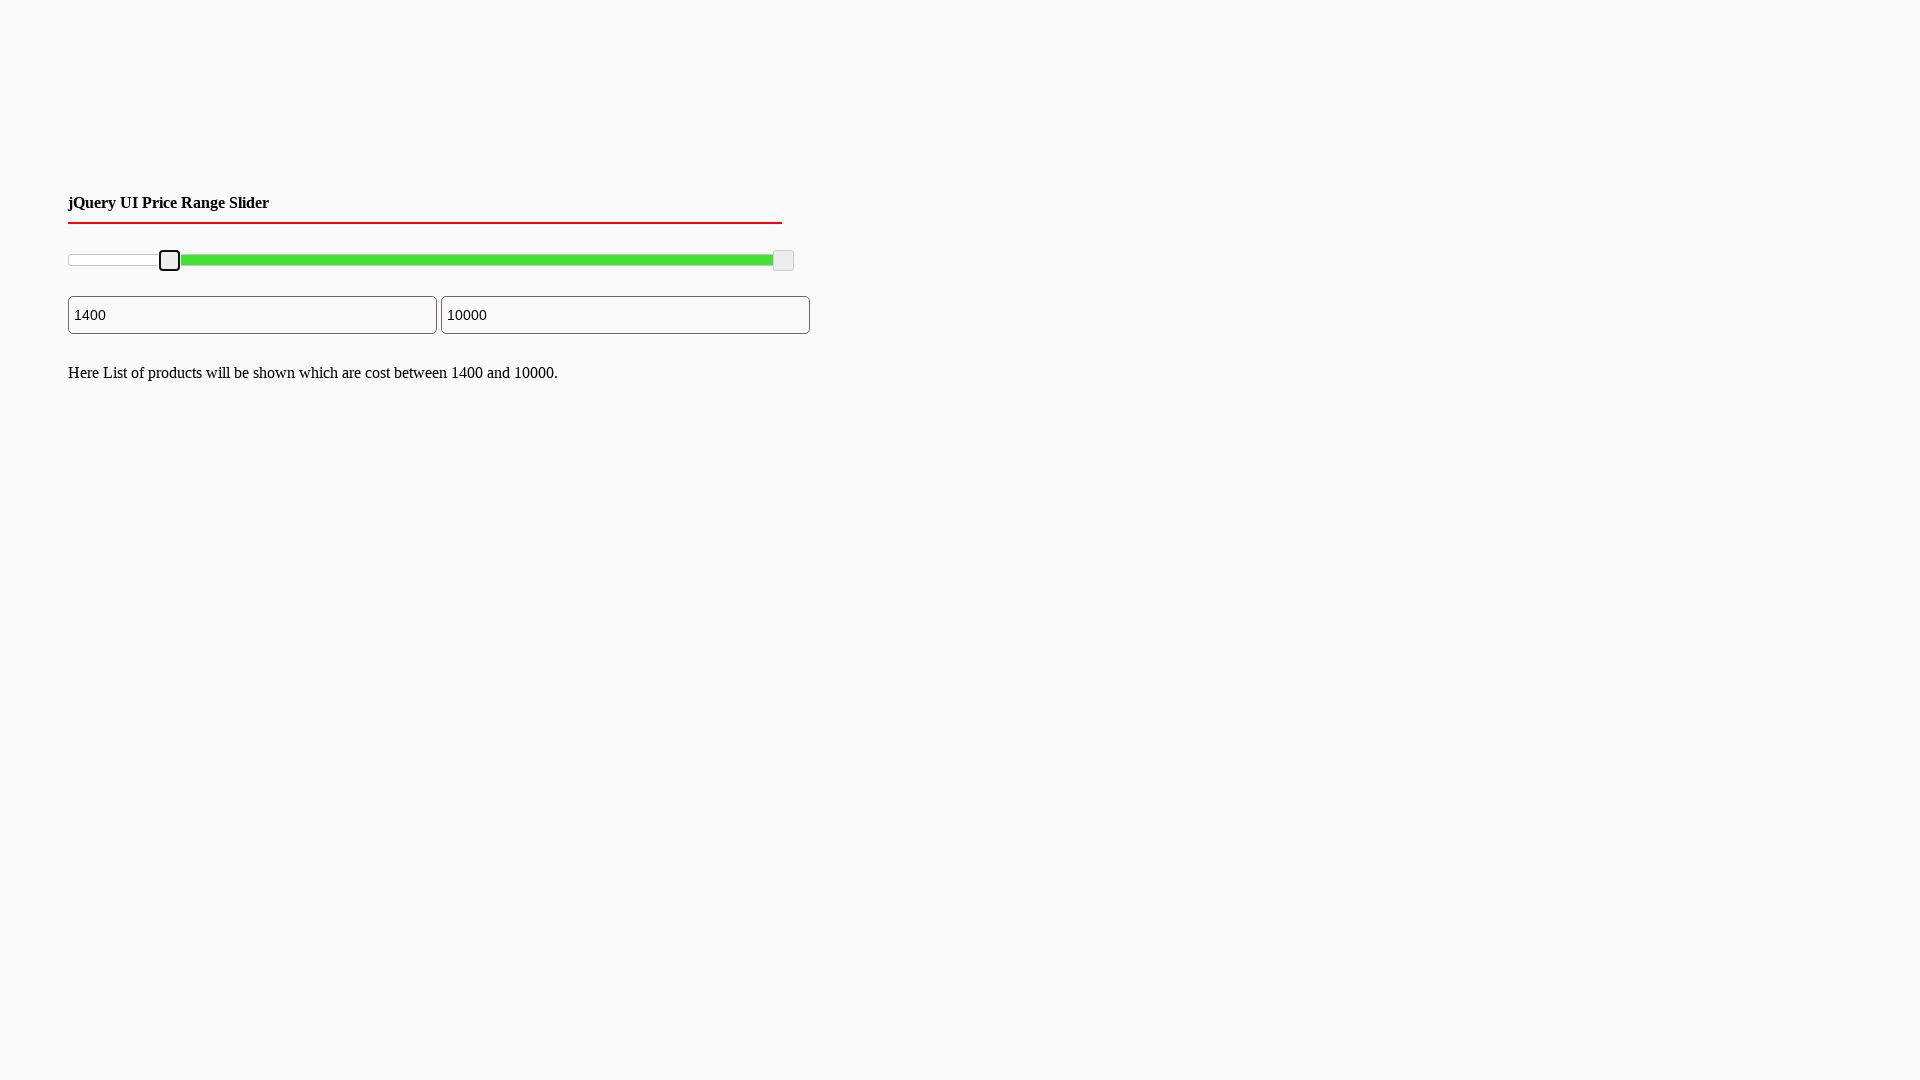

Mouse button pressed on maximum slider at (784, 261)
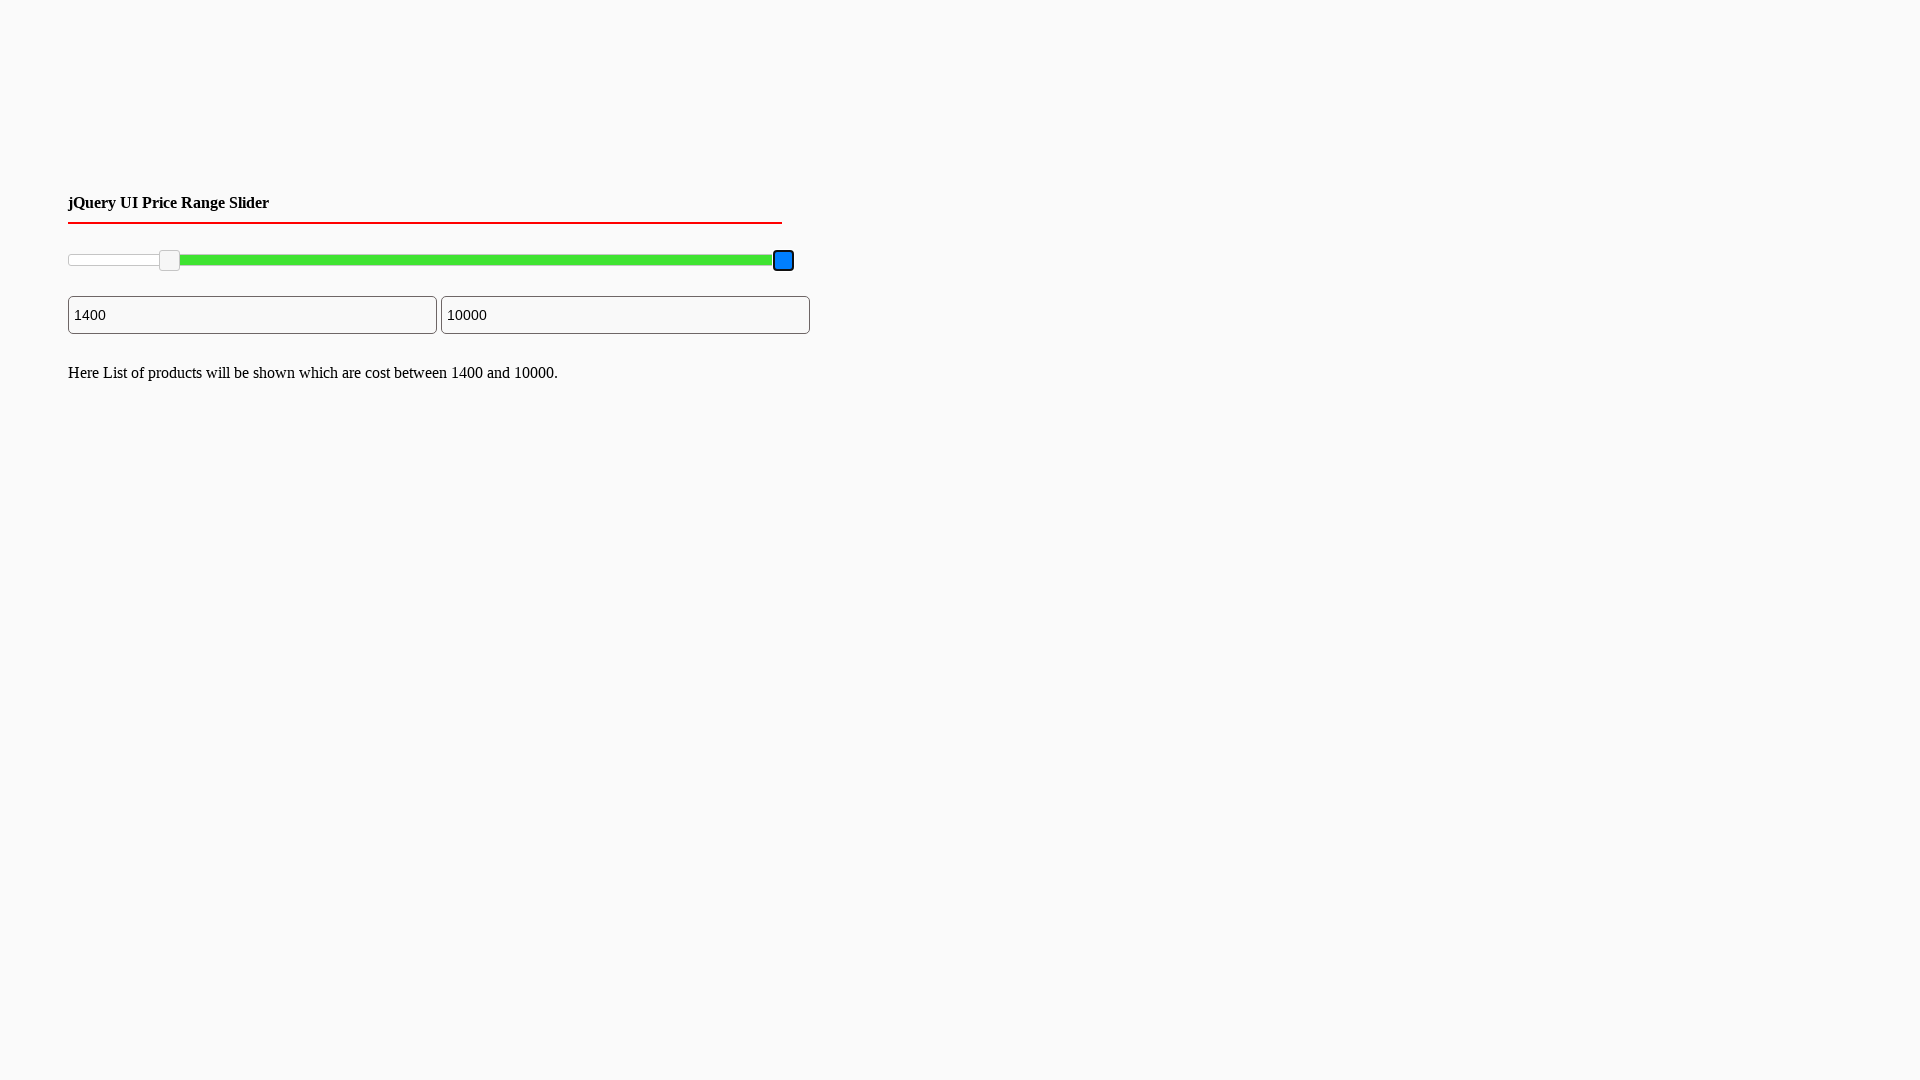

Dragged maximum slider 96 pixels to the left at (688, 261)
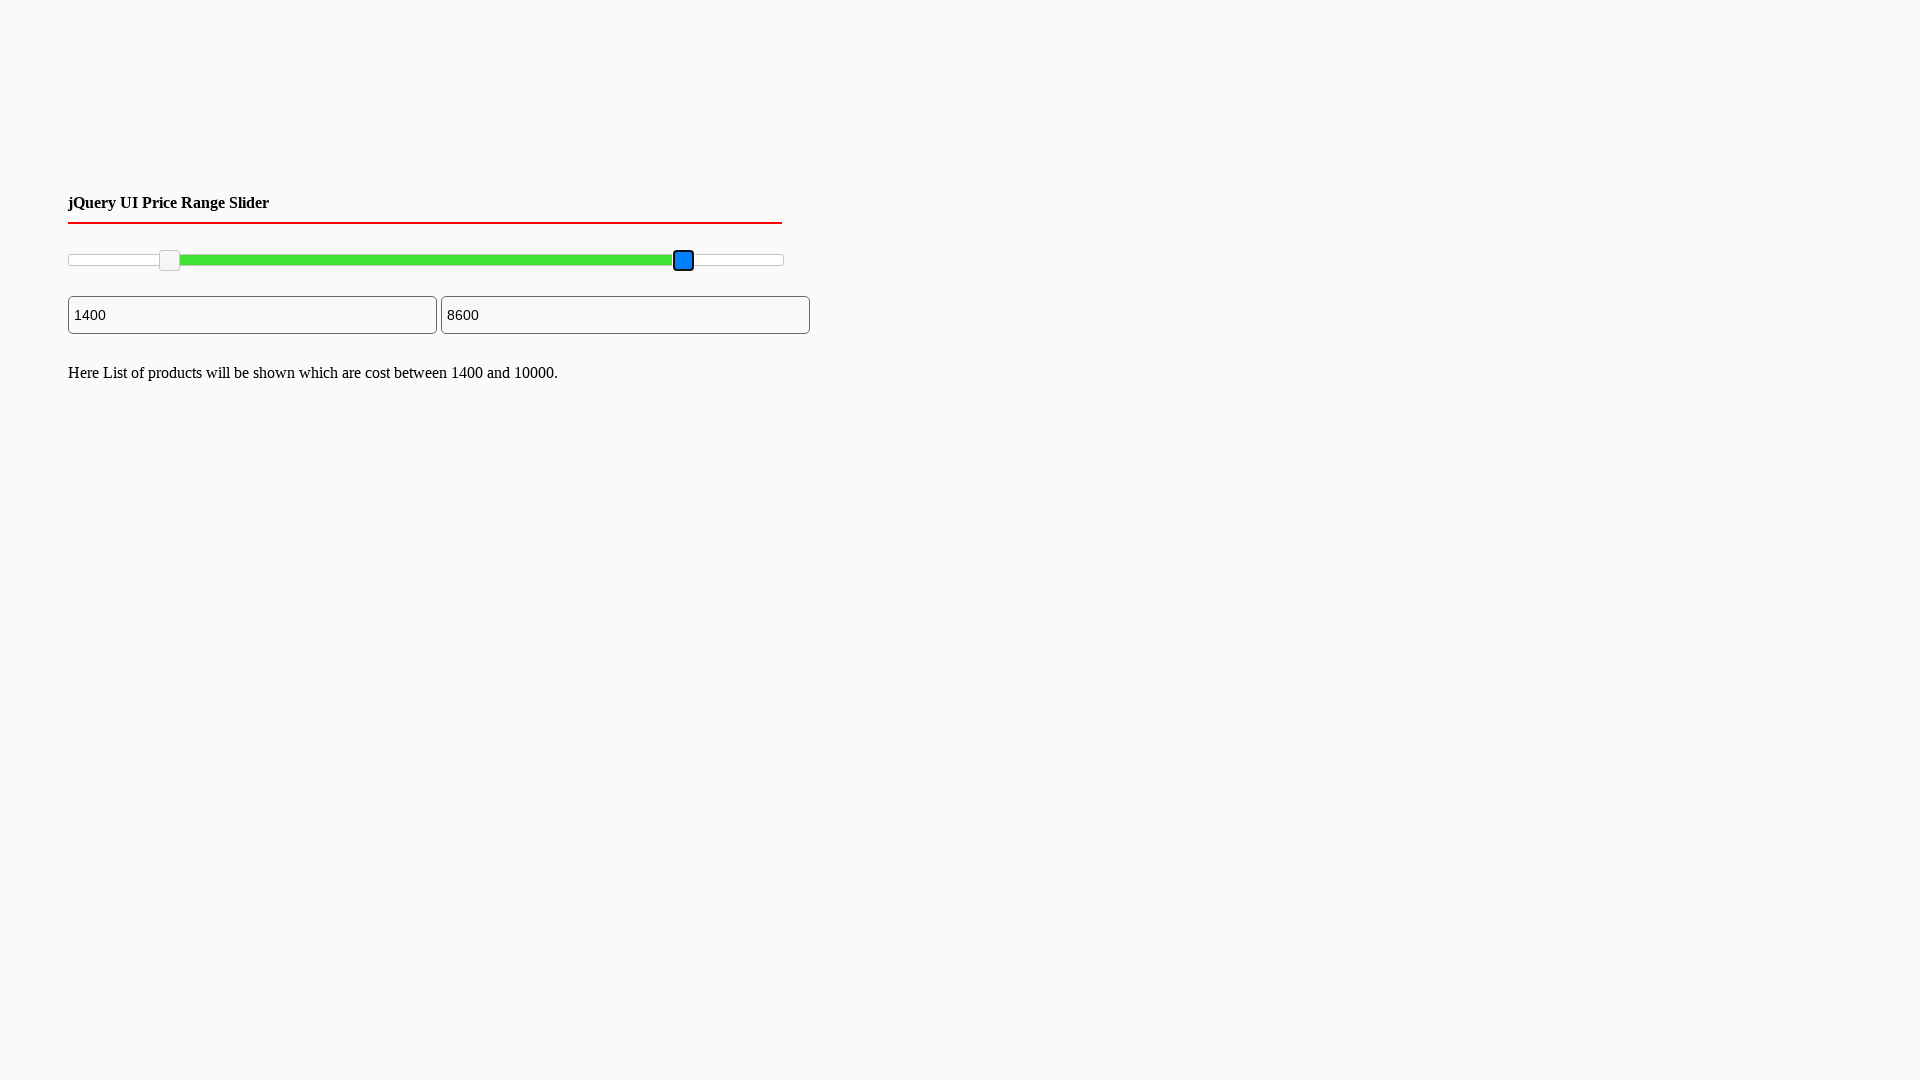

Released mouse button on maximum slider at (688, 261)
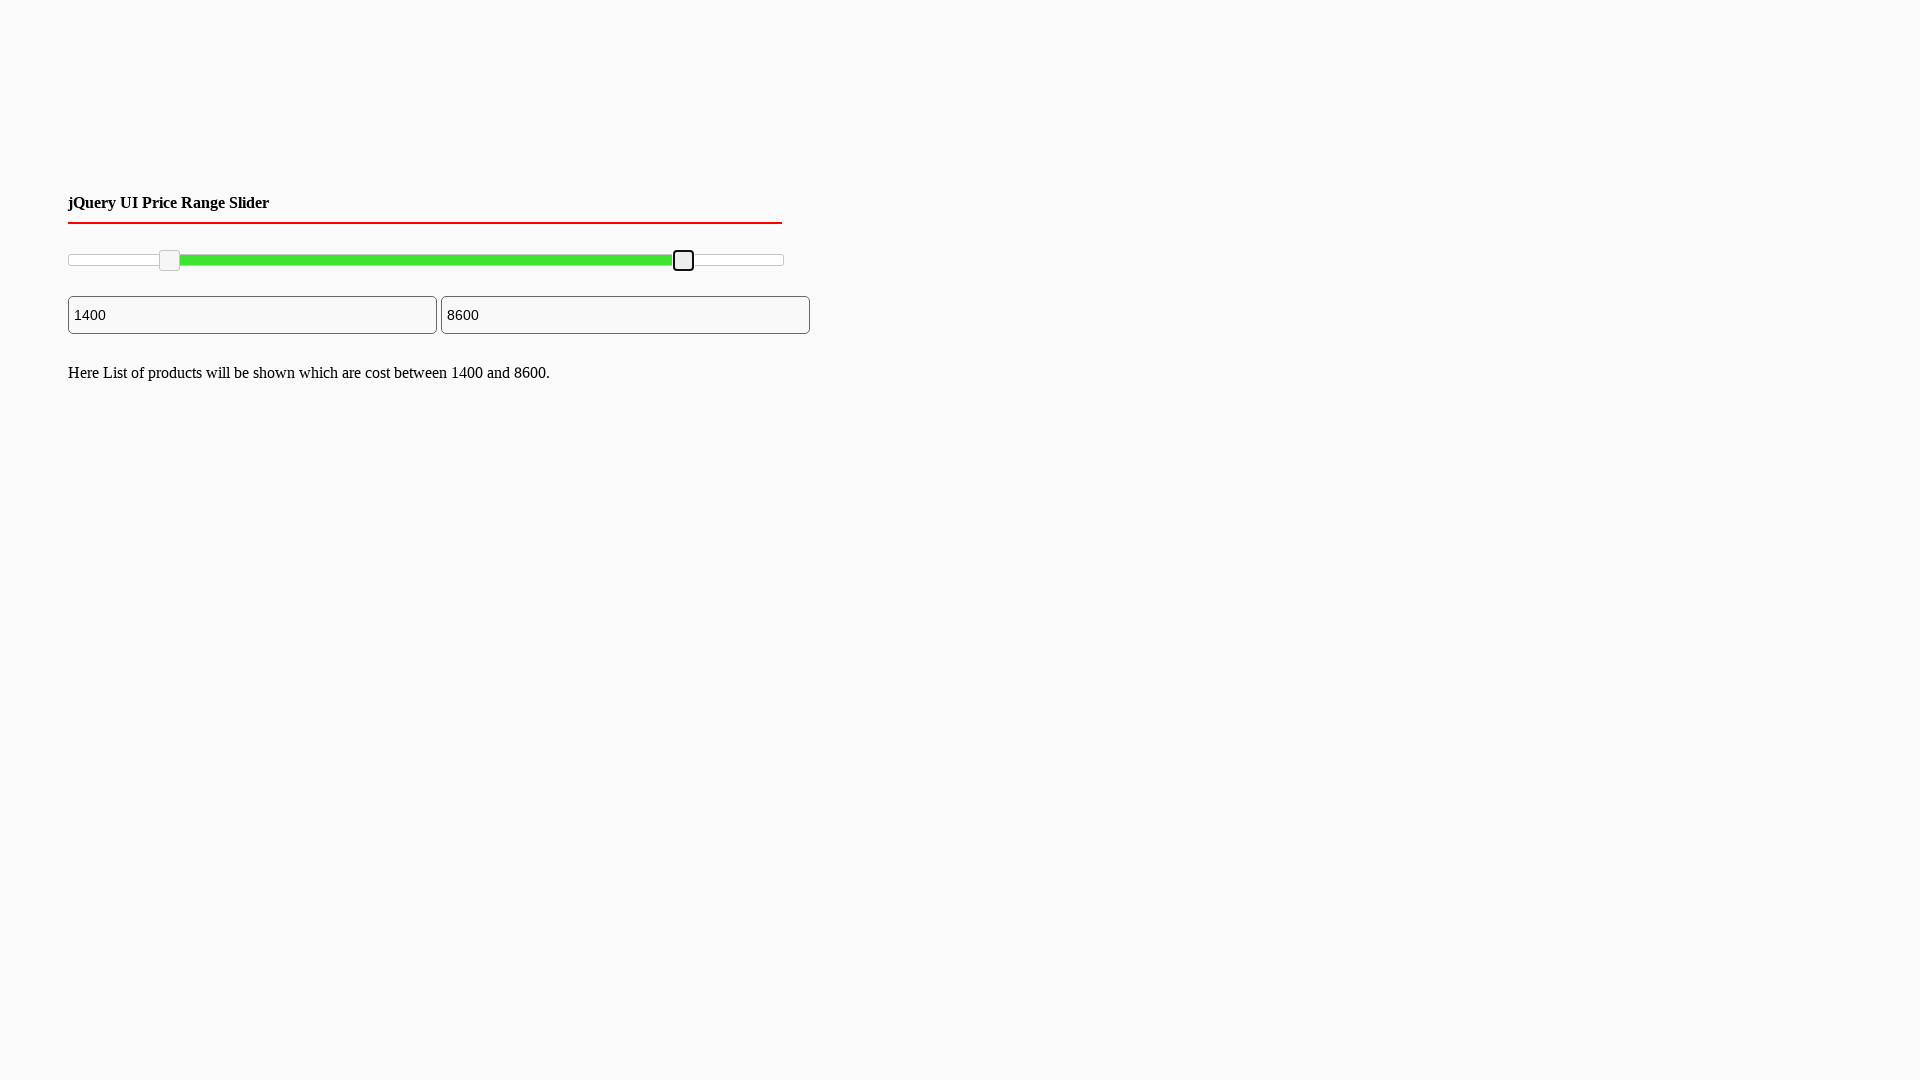

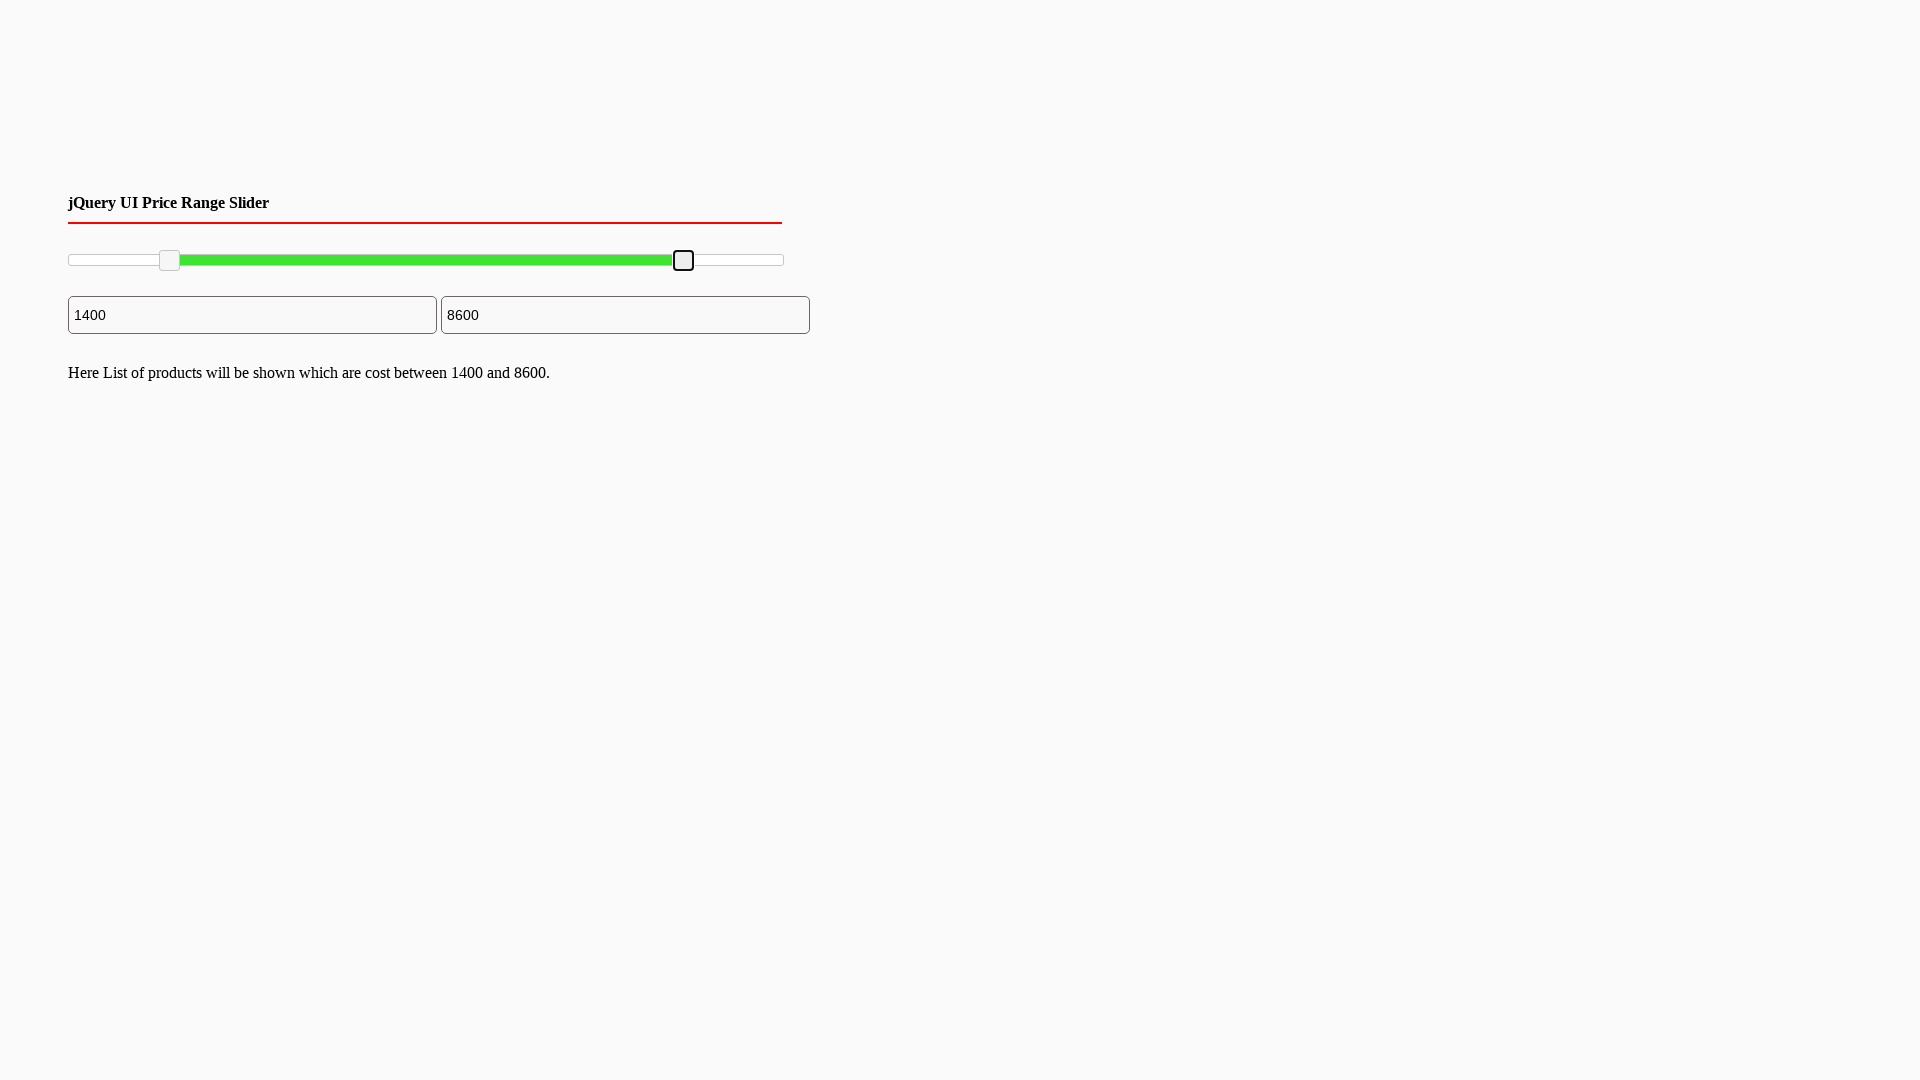